Navigates to the Citroen India website homepage and verifies the page loads successfully

Starting URL: https://www.citroen.in/

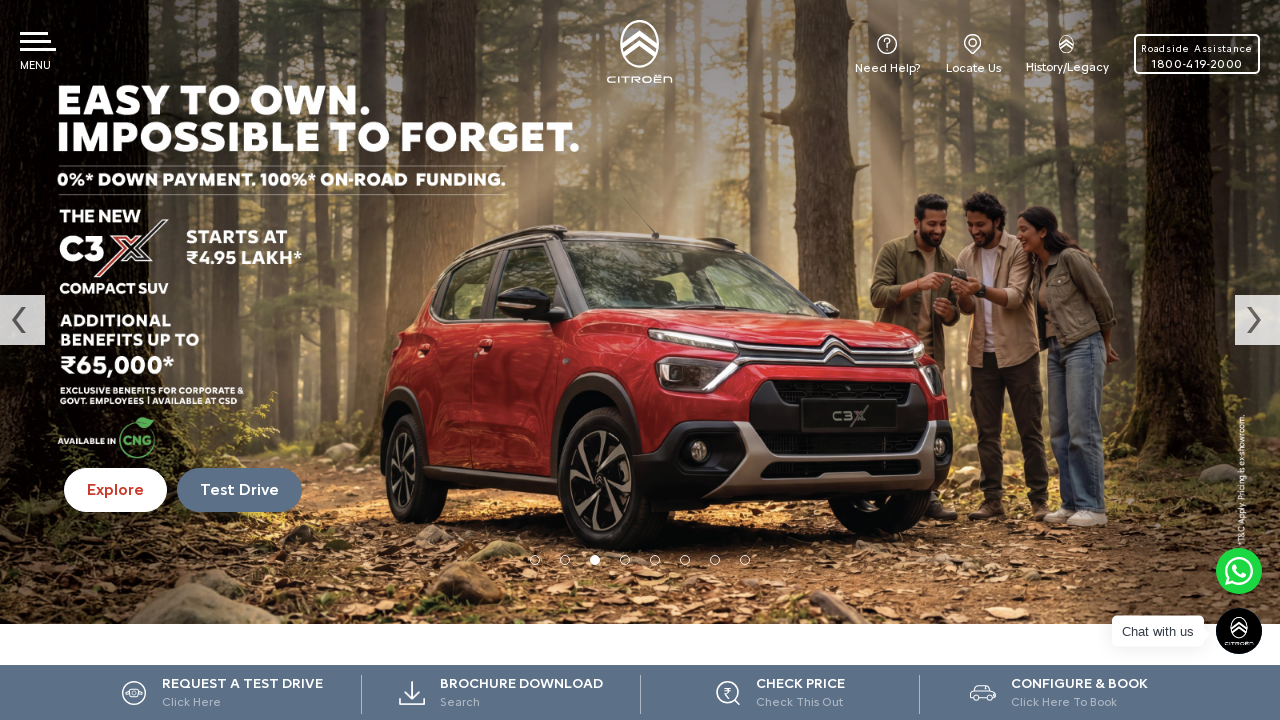

Waited for page to reach domcontentloaded state
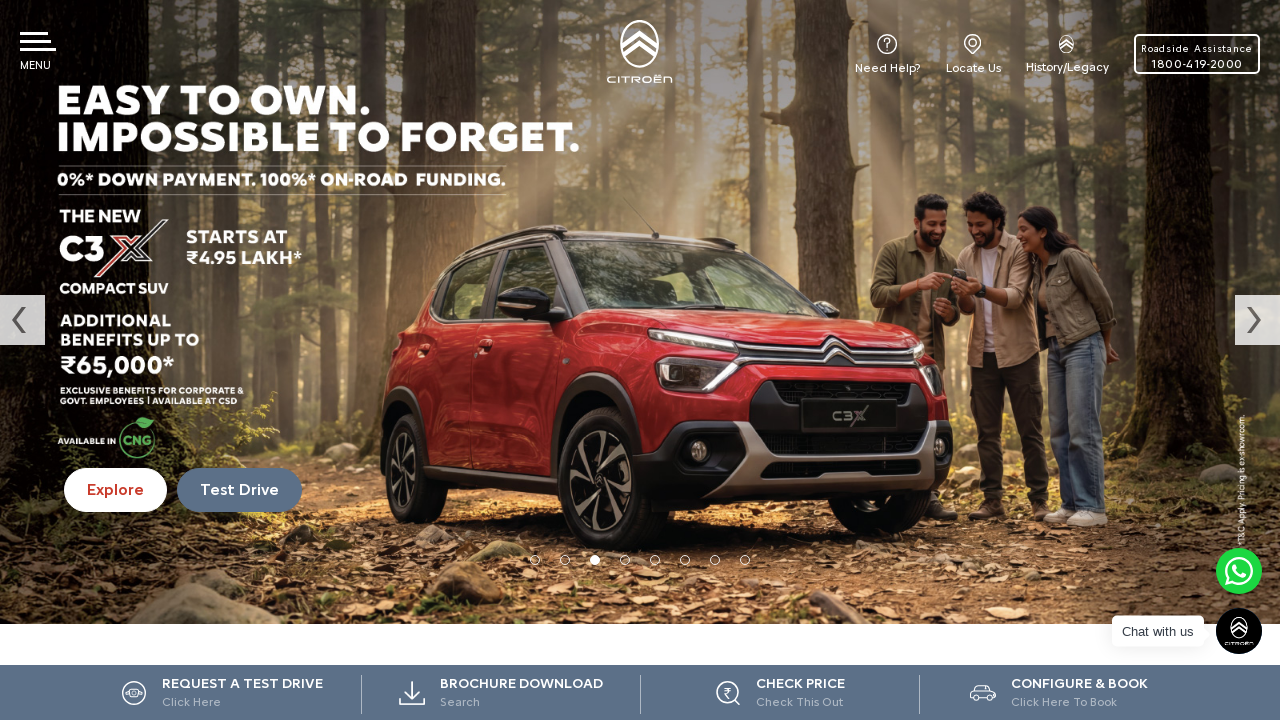

Verified body element is present on Citroen India homepage
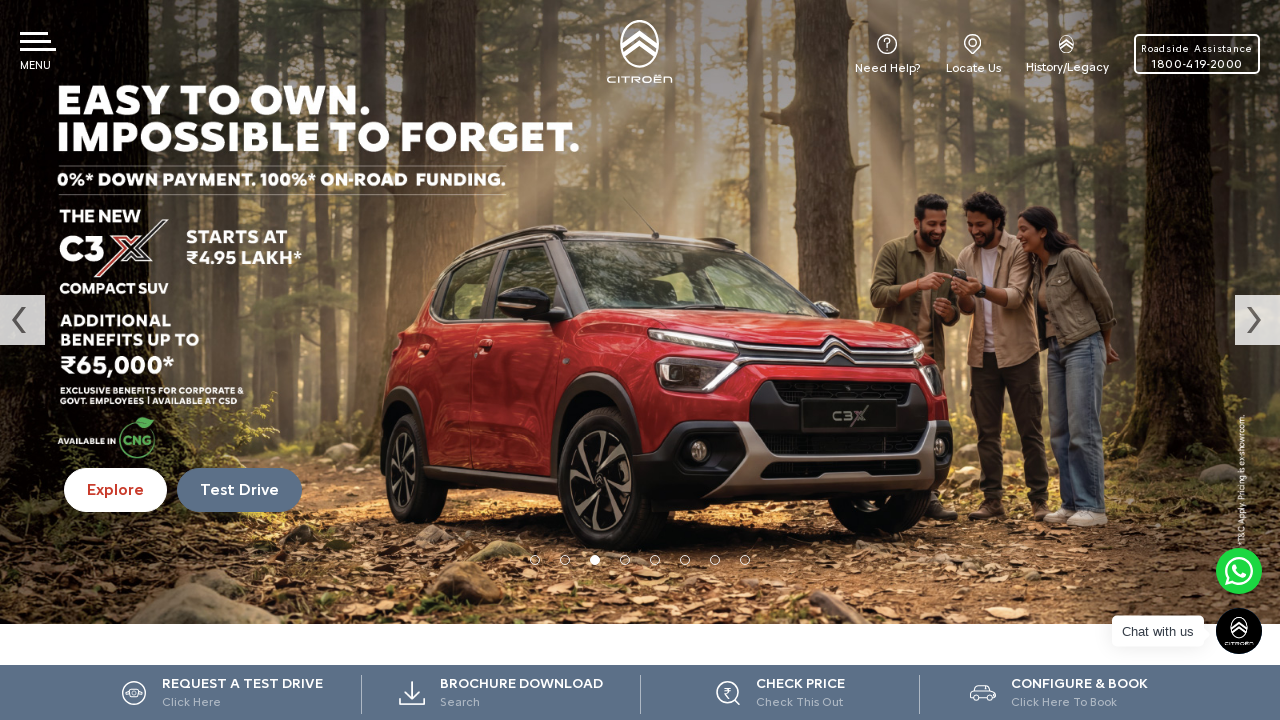

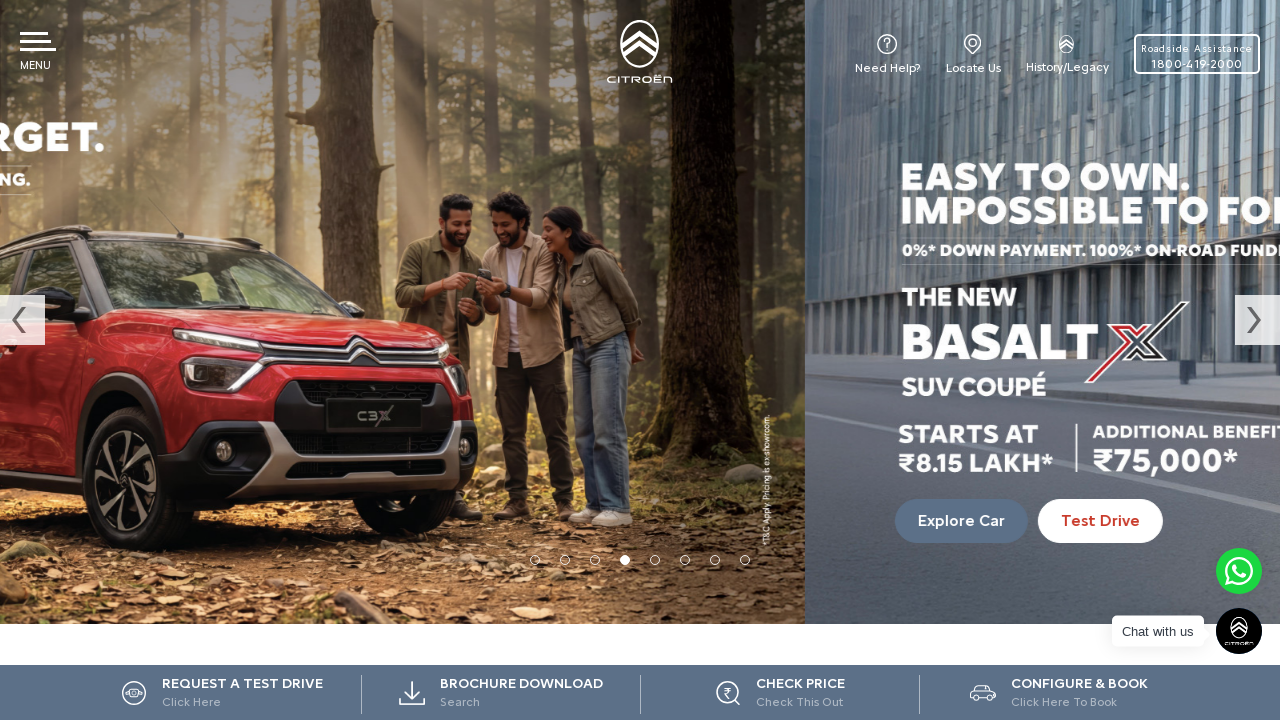